Tests JavaScript alert handling by clicking to trigger an alert and accepting it

Starting URL: https://demo.automationtesting.in/Alerts.html

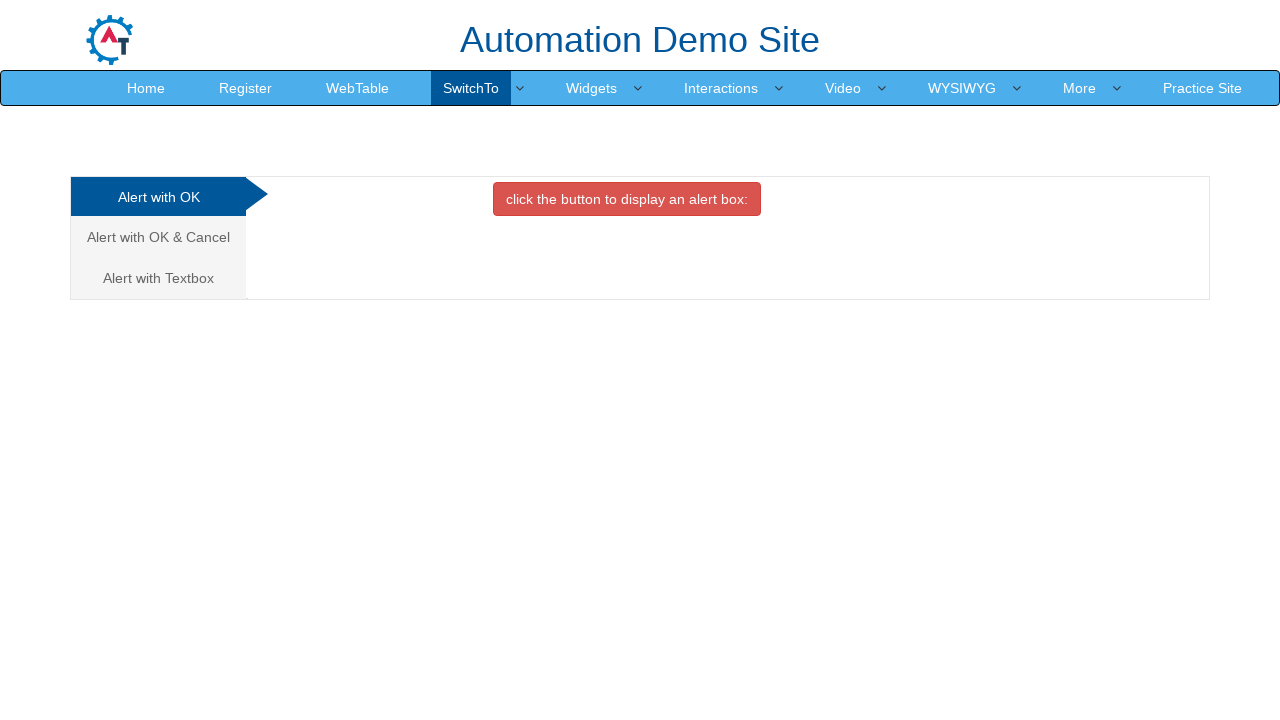

Clicked on 'Alert with OK' tab at (158, 197) on xpath=//a[normalize-space()='Alert with OK']
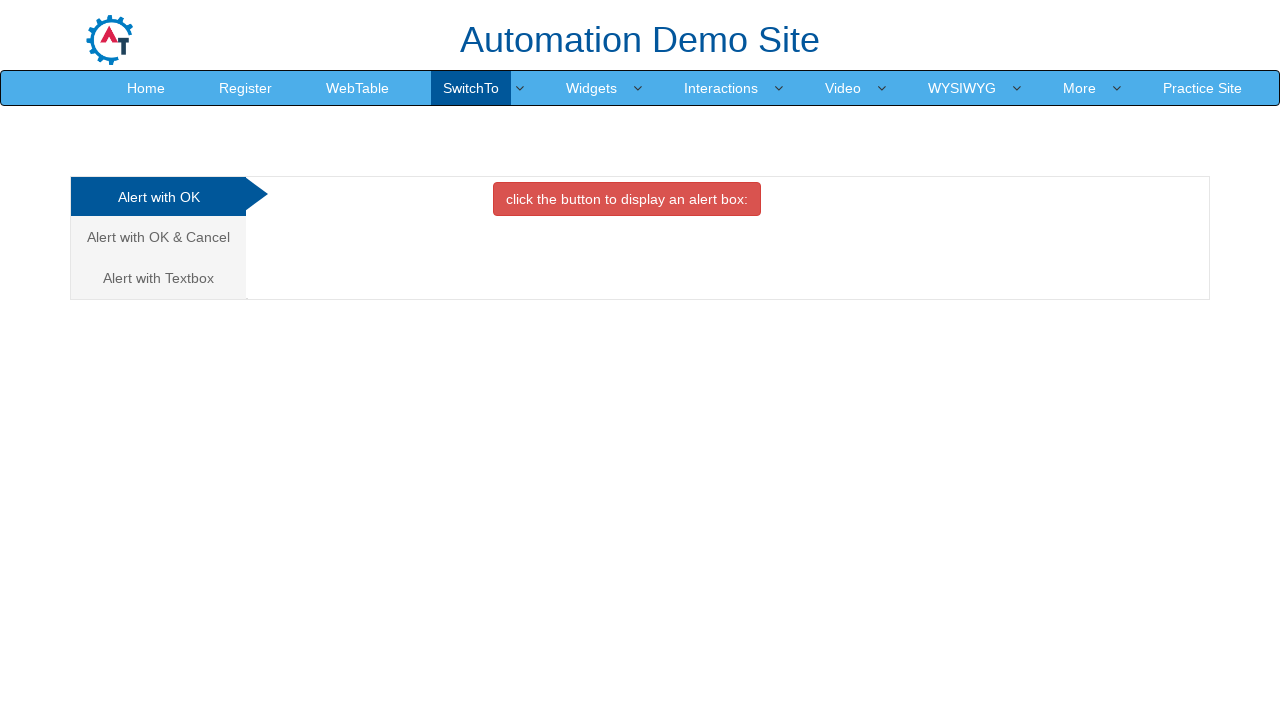

Clicked button to trigger alert at (627, 199) on xpath=//button[@class='btn btn-danger']
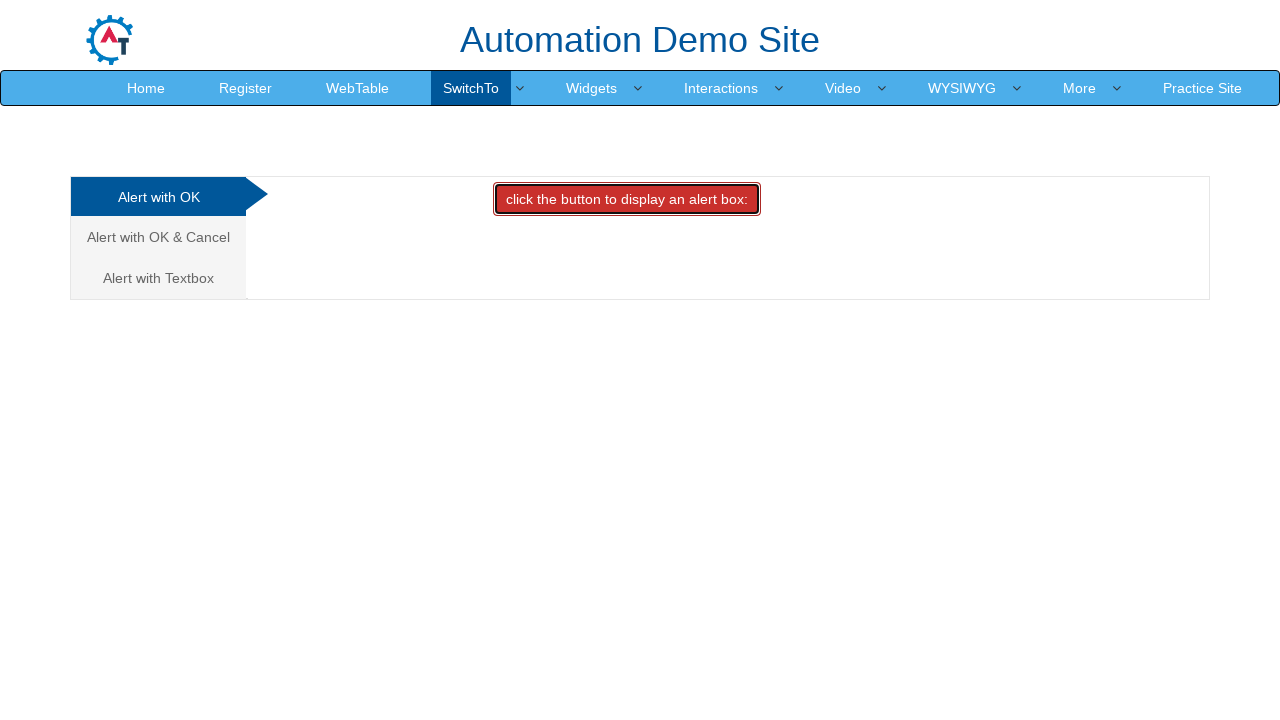

Set up dialog handler to accept alert
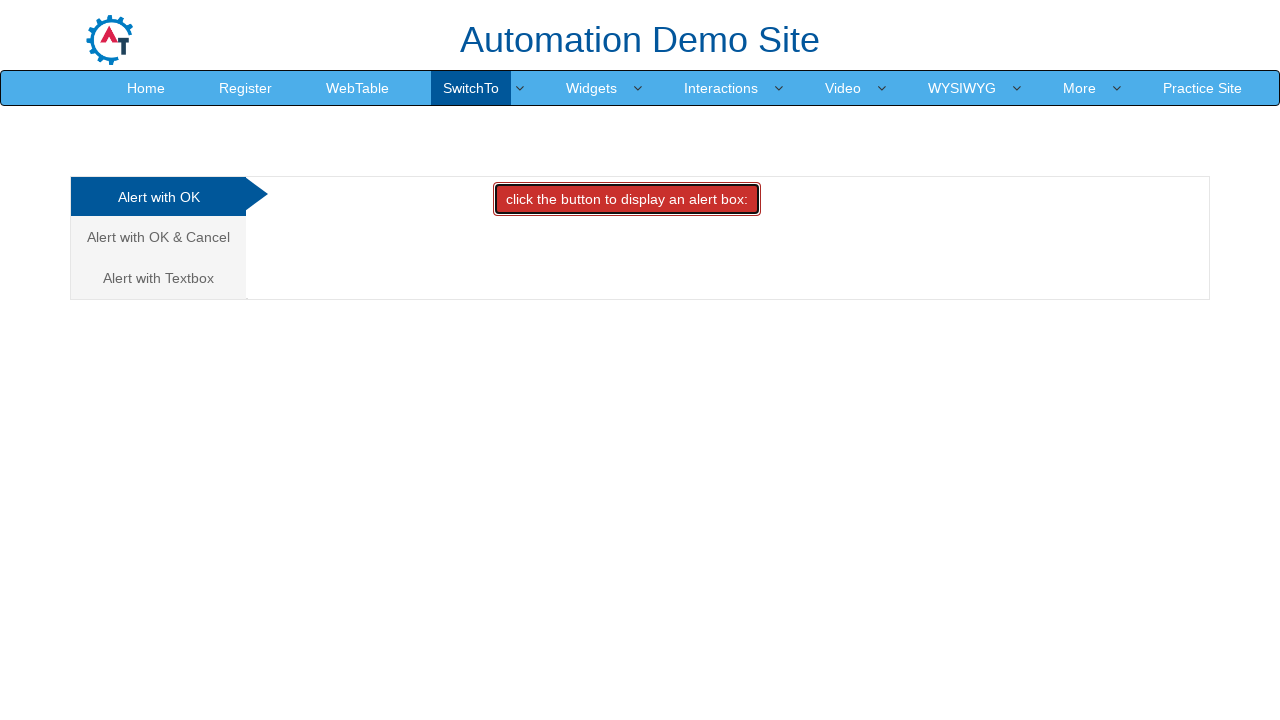

Waited for alert to complete
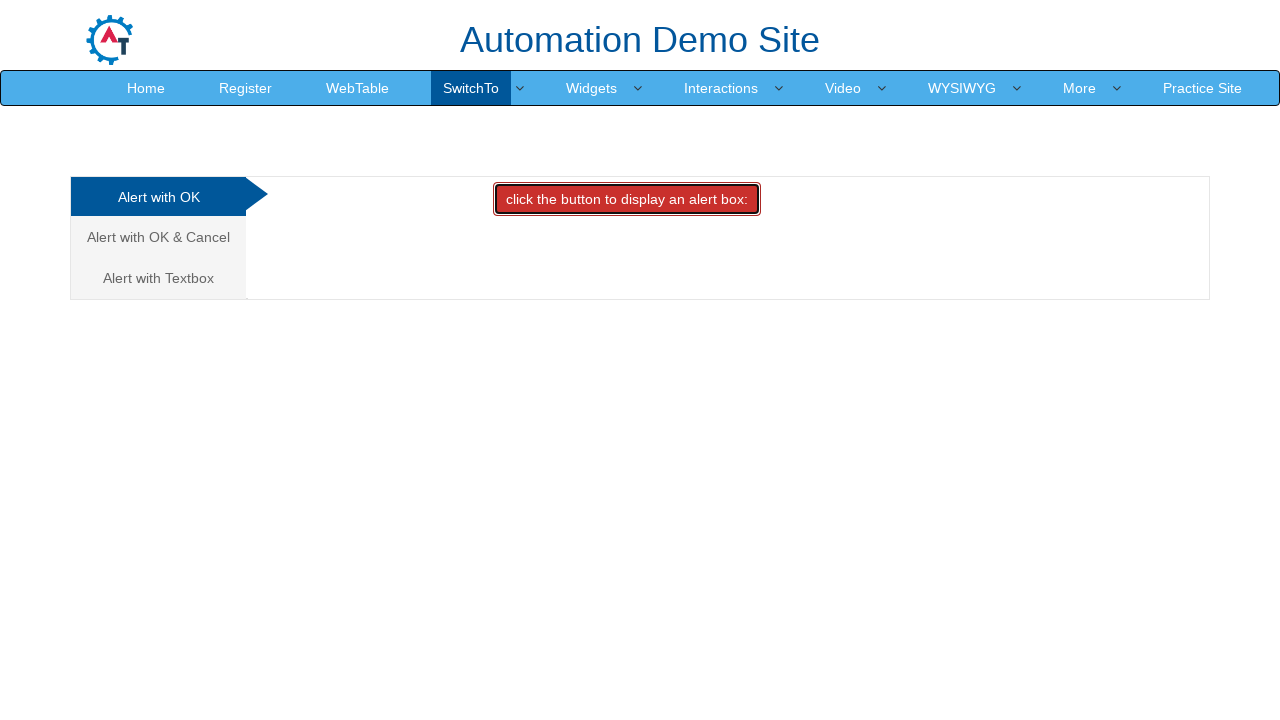

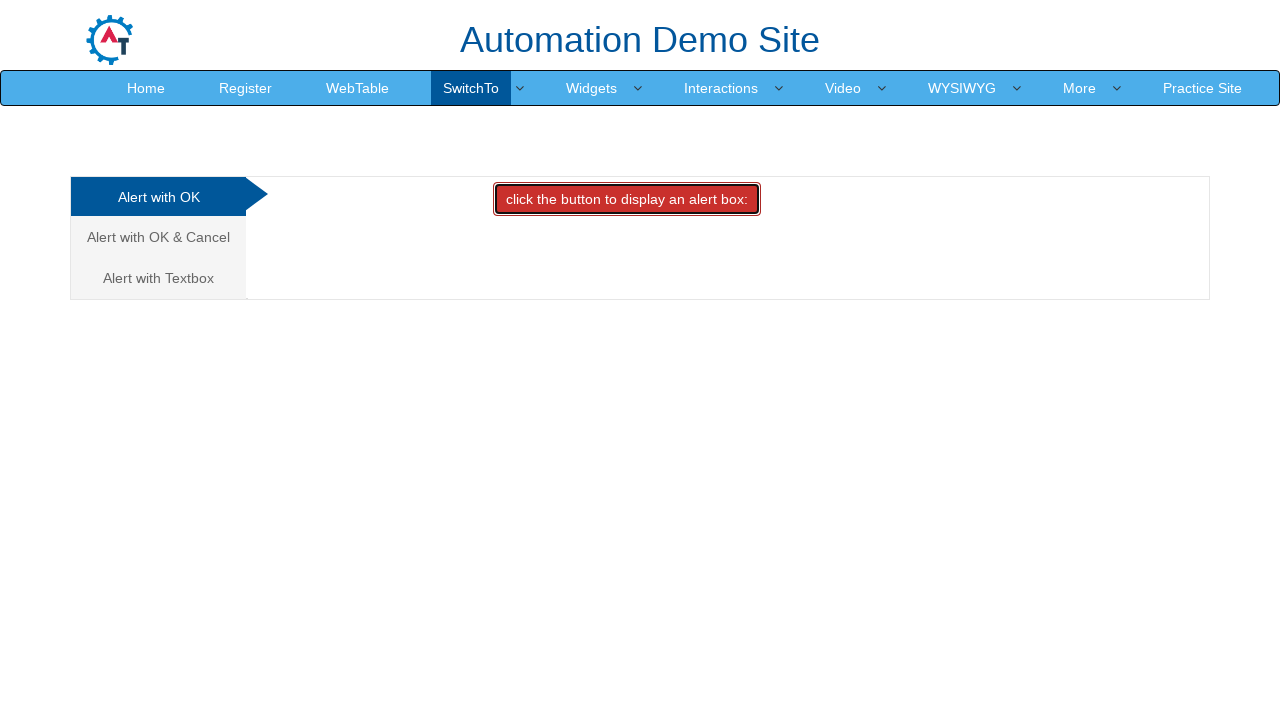